Tests the text box form on DemoQA by filling in user name, email, current address, and permanent address fields, then submitting the form.

Starting URL: https://demoqa.com/text-box

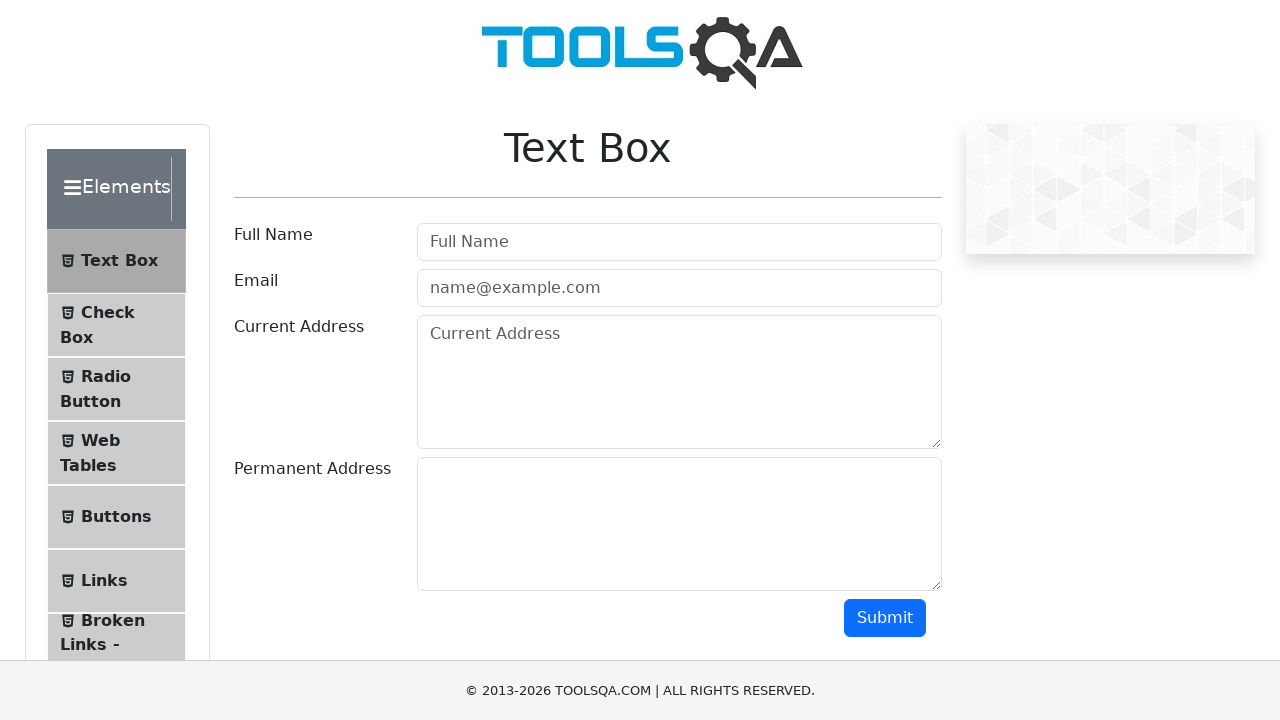

Filled username field with 'Fernando' on //input[contains(@id,'userName')]
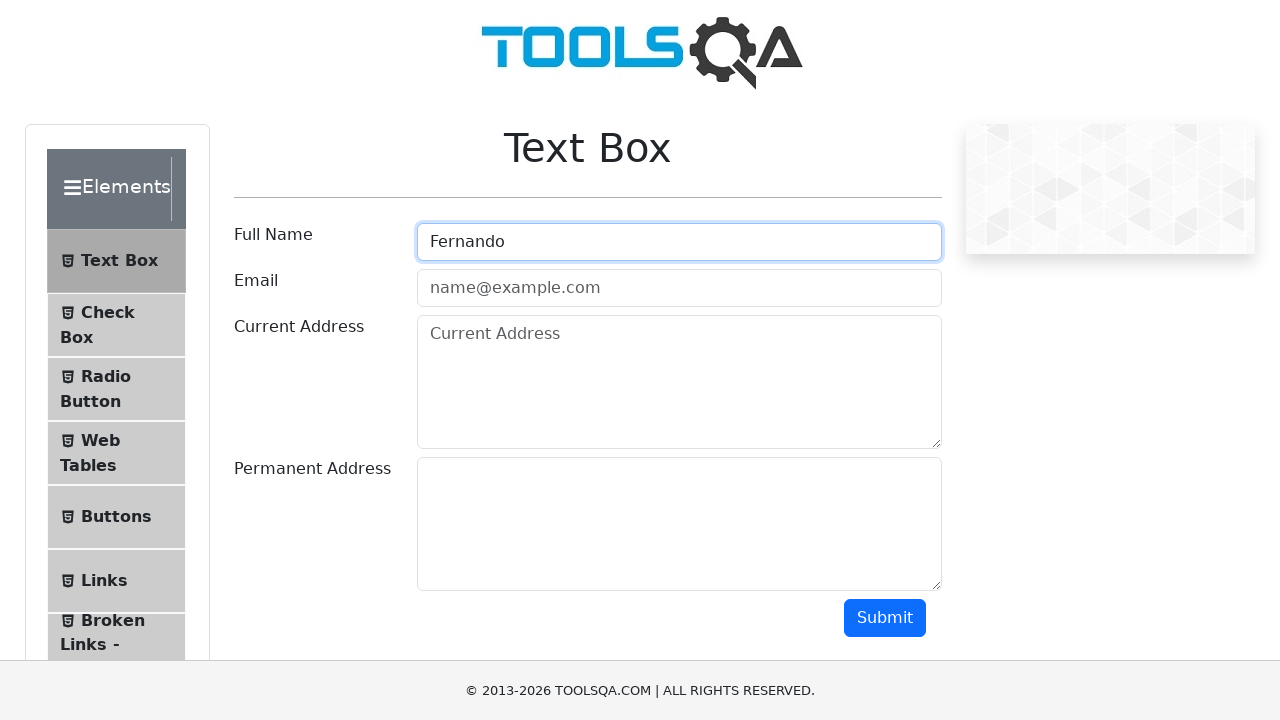

Filled email field with 'coso@coso.com' on //input[contains(@id,'userEmail')]
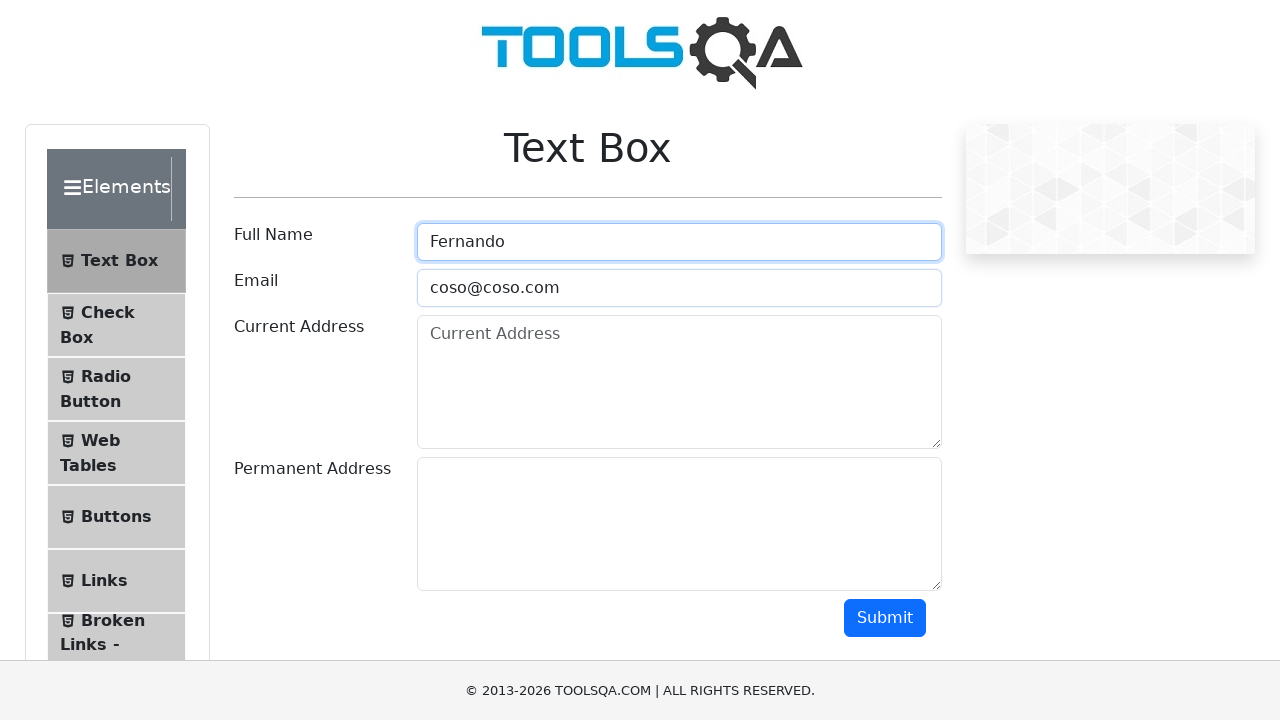

Filled current address field with 'Hurlingham' on //*[@id='currentAddress']
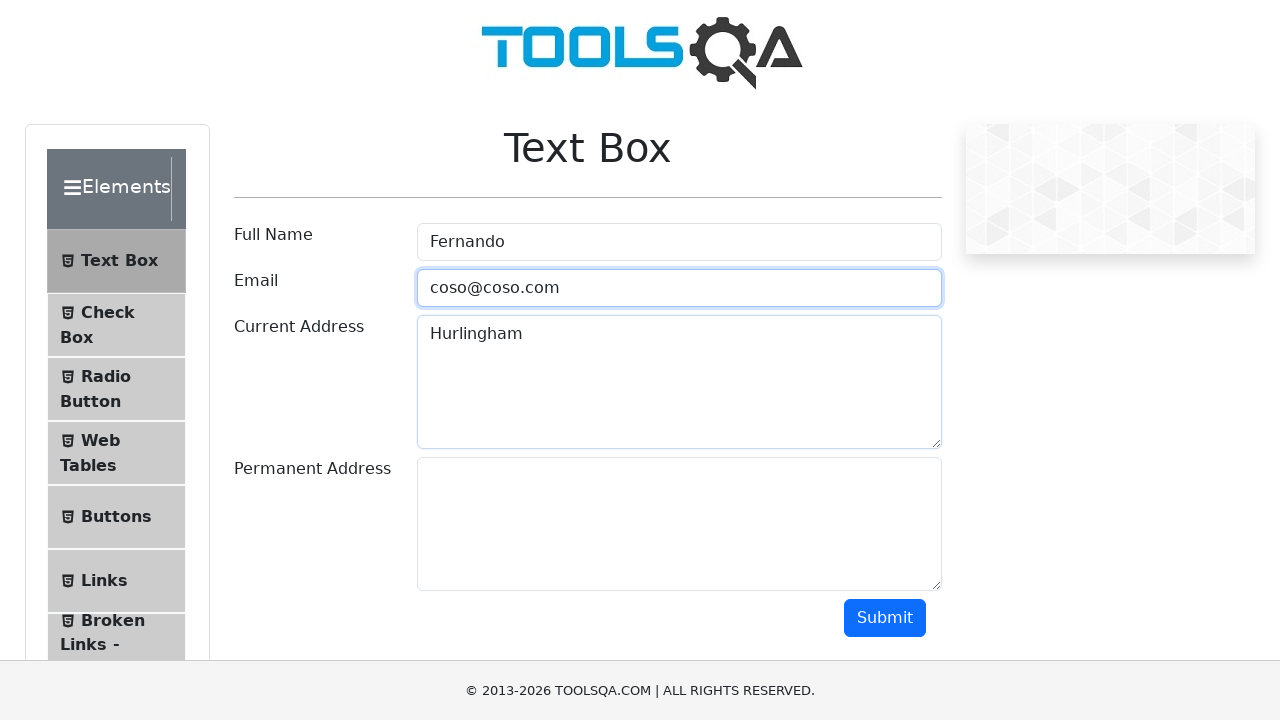

Filled permanent address field with 'Villa Tesei' on //*[@id='permanentAddress']
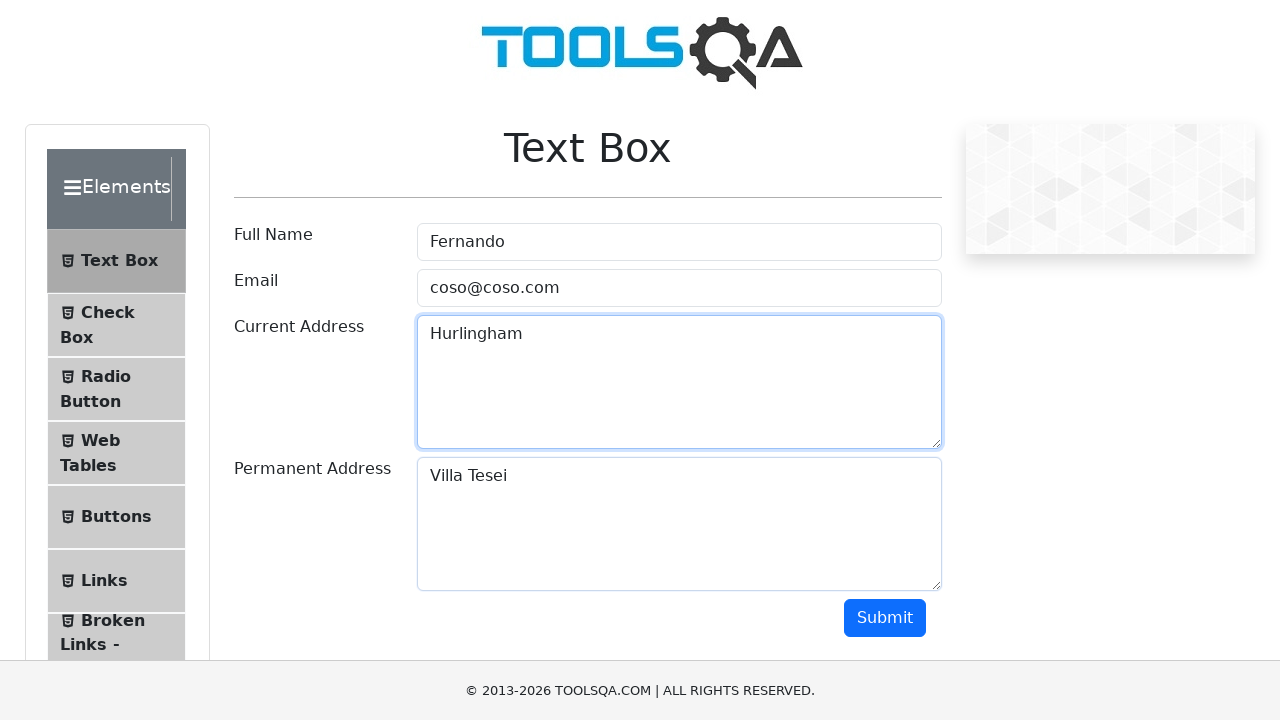

Scrolled down to make submit button visible
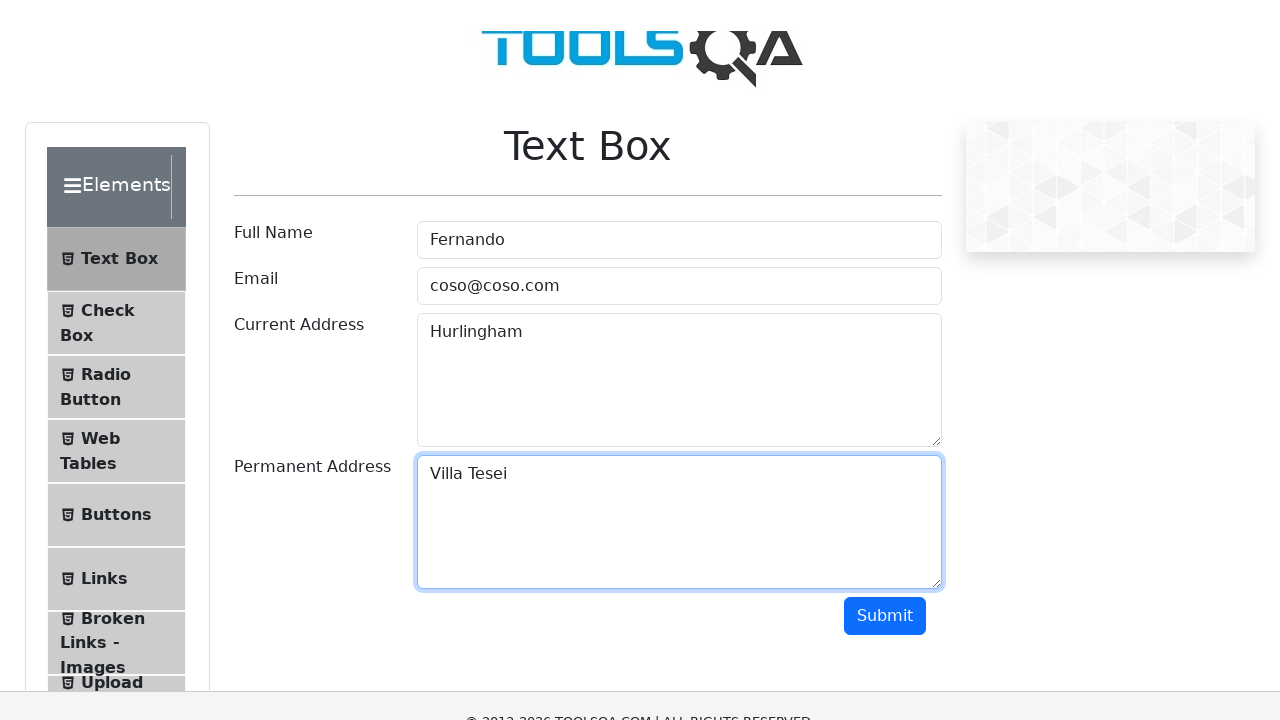

Clicked the submit button at (885, 318) on xpath=//*[@id='submit']
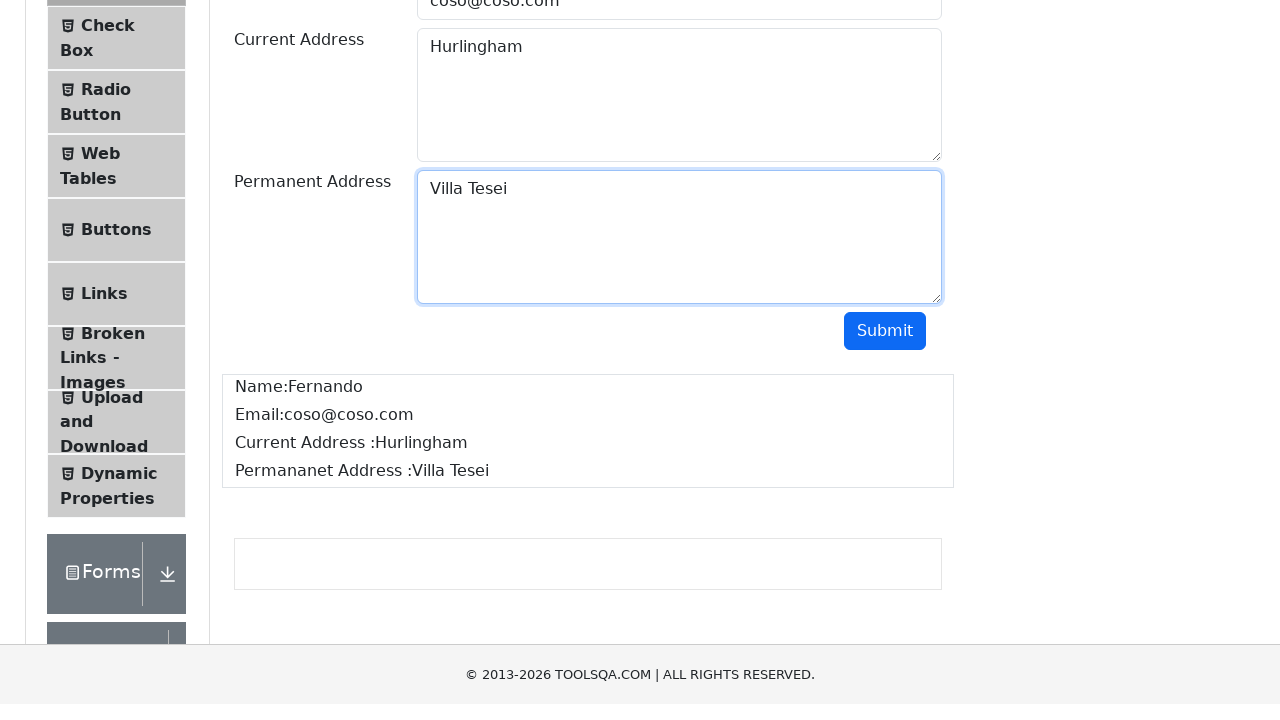

Form submission output appeared
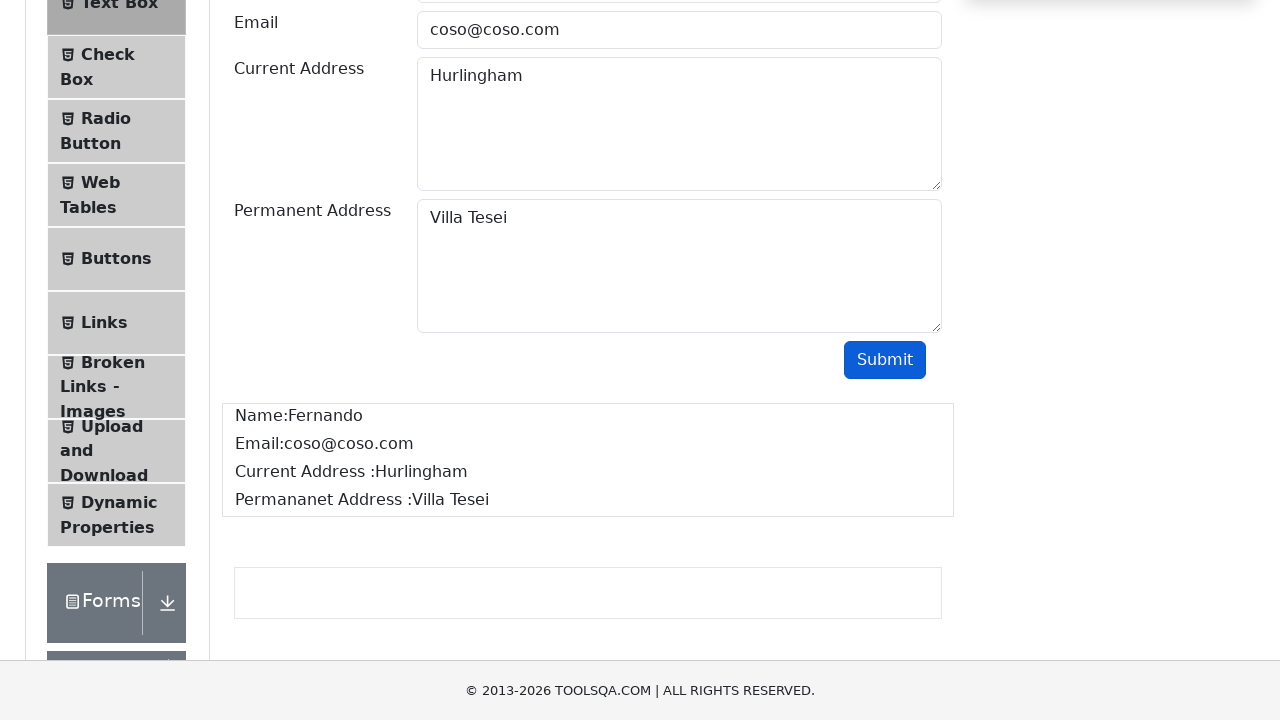

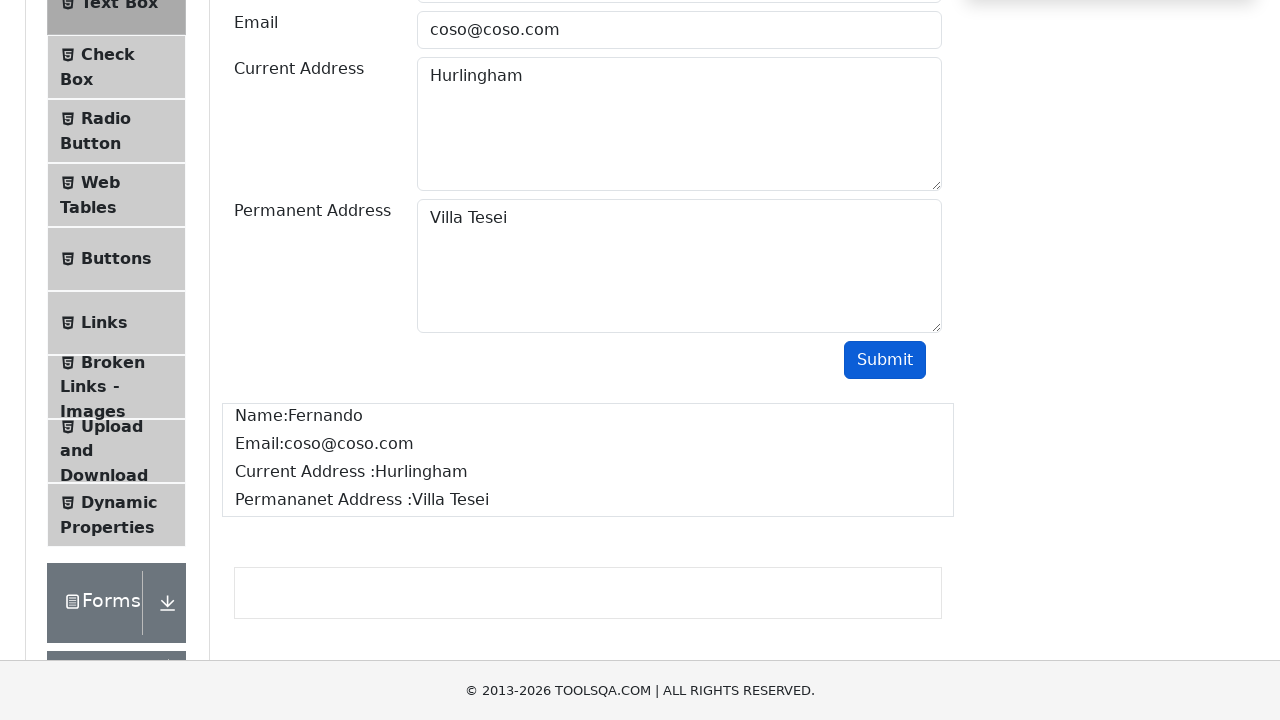